Tests ZIP code validation with letters instead of digits, expecting an error message

Starting URL: https://www.sharelane.com/cgi-bin/register.py

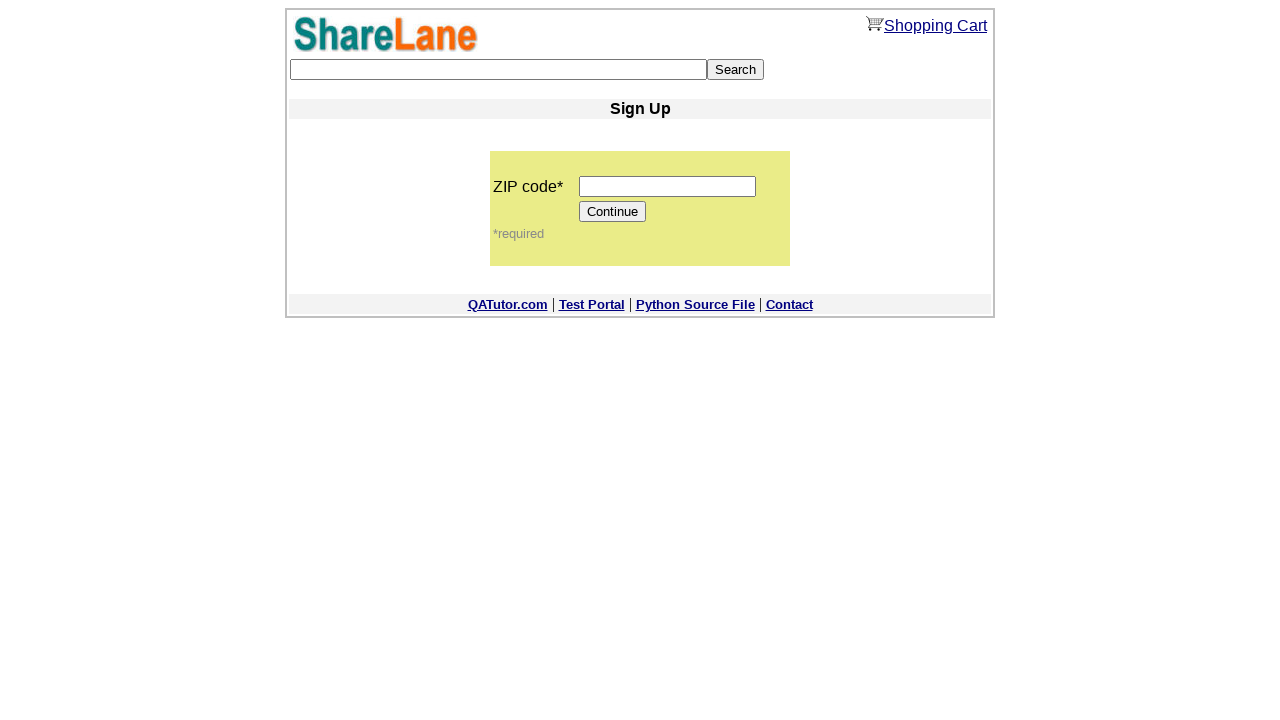

Filled ZIP code field with letters 'abcde' instead of digits on input[name='zip_code']
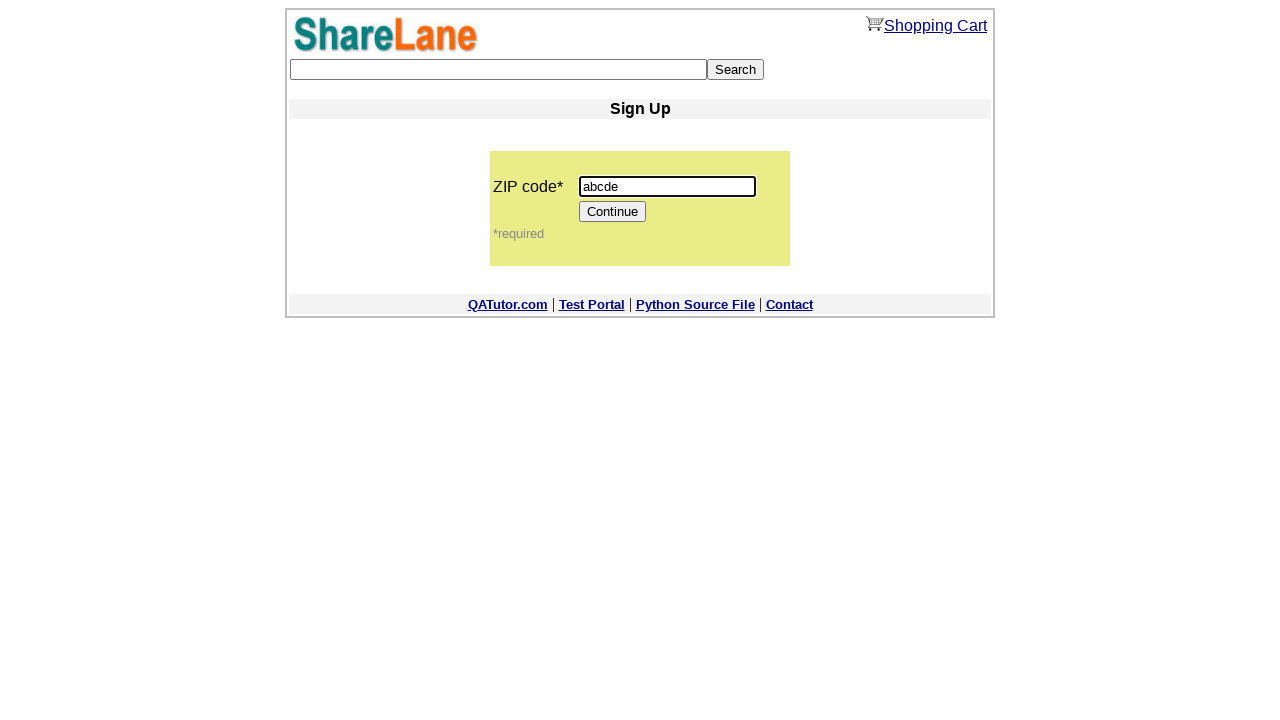

Clicked Continue button to submit form with invalid ZIP code at (613, 212) on input[value='Continue']
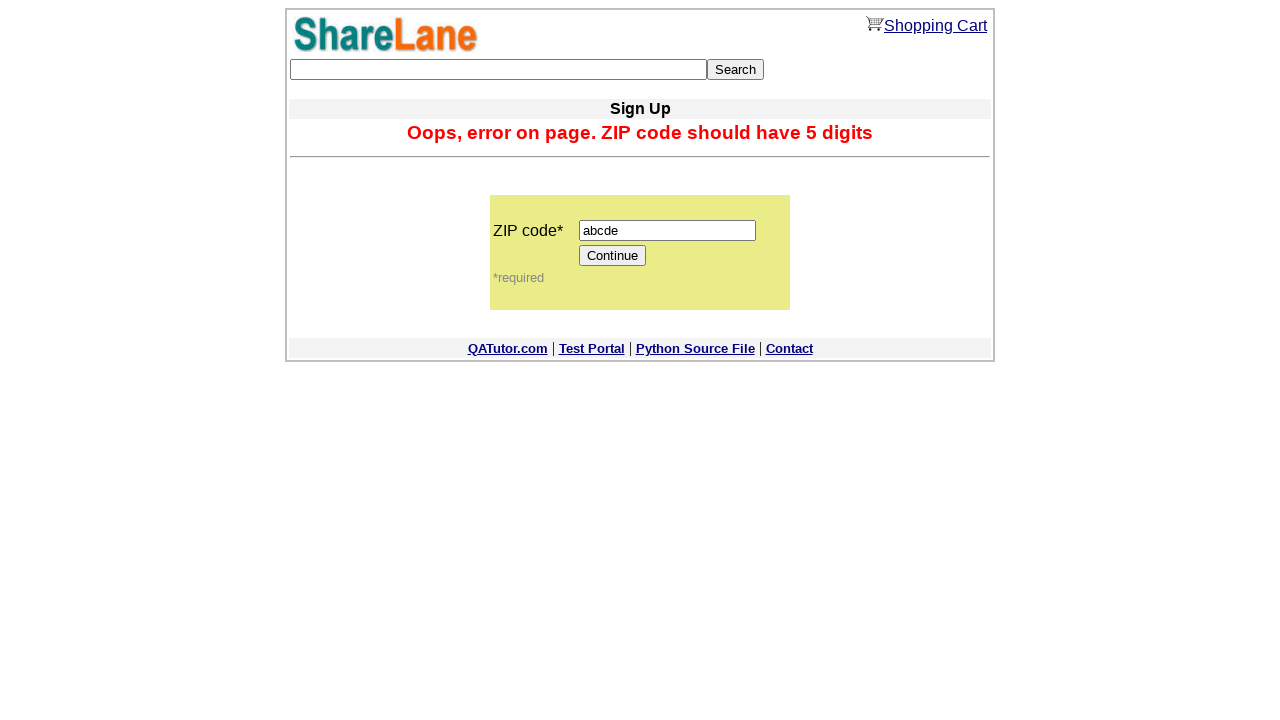

Error message appeared on page
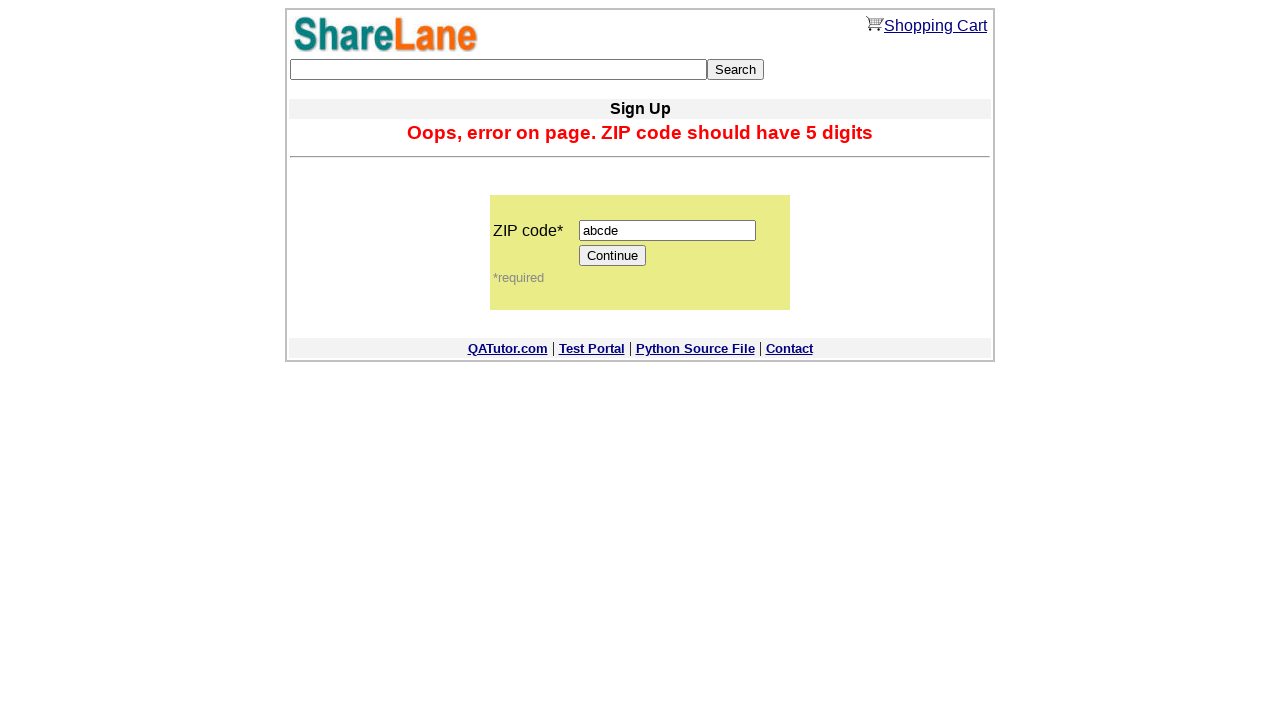

Retrieved error message text
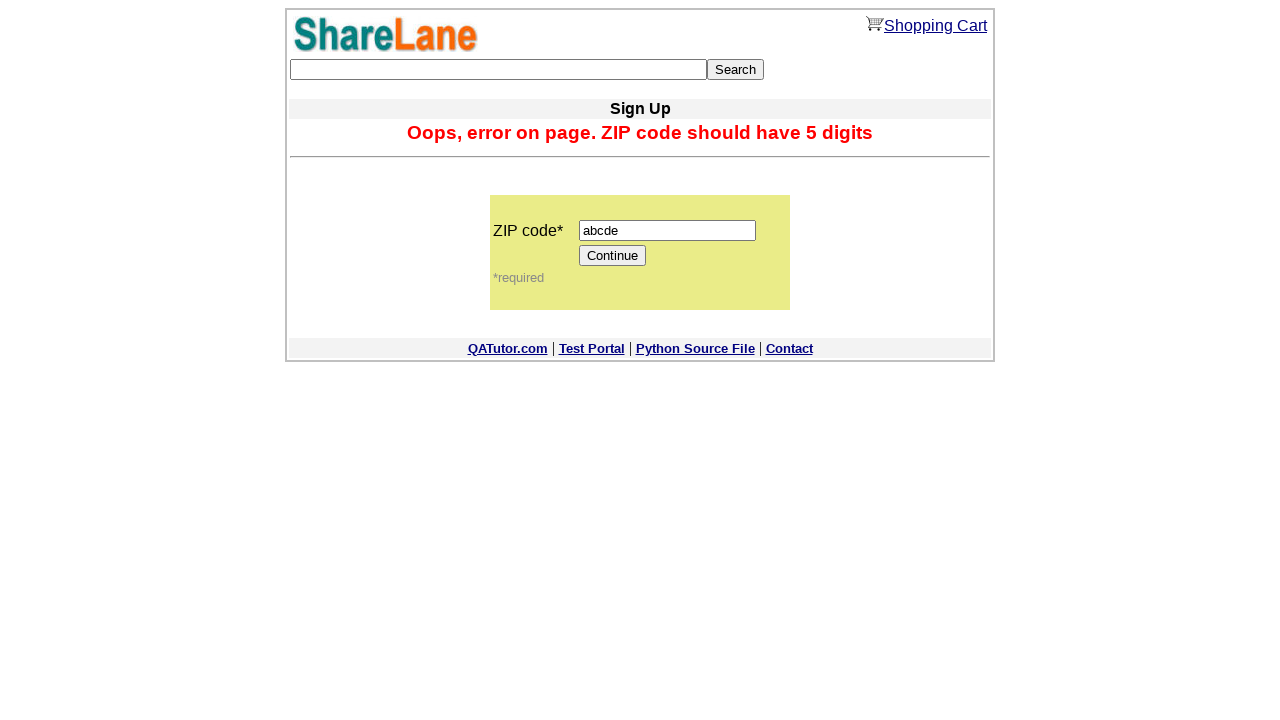

Verified error message matches expected text: 'Oops, error on page. ZIP code should have 5 digits'
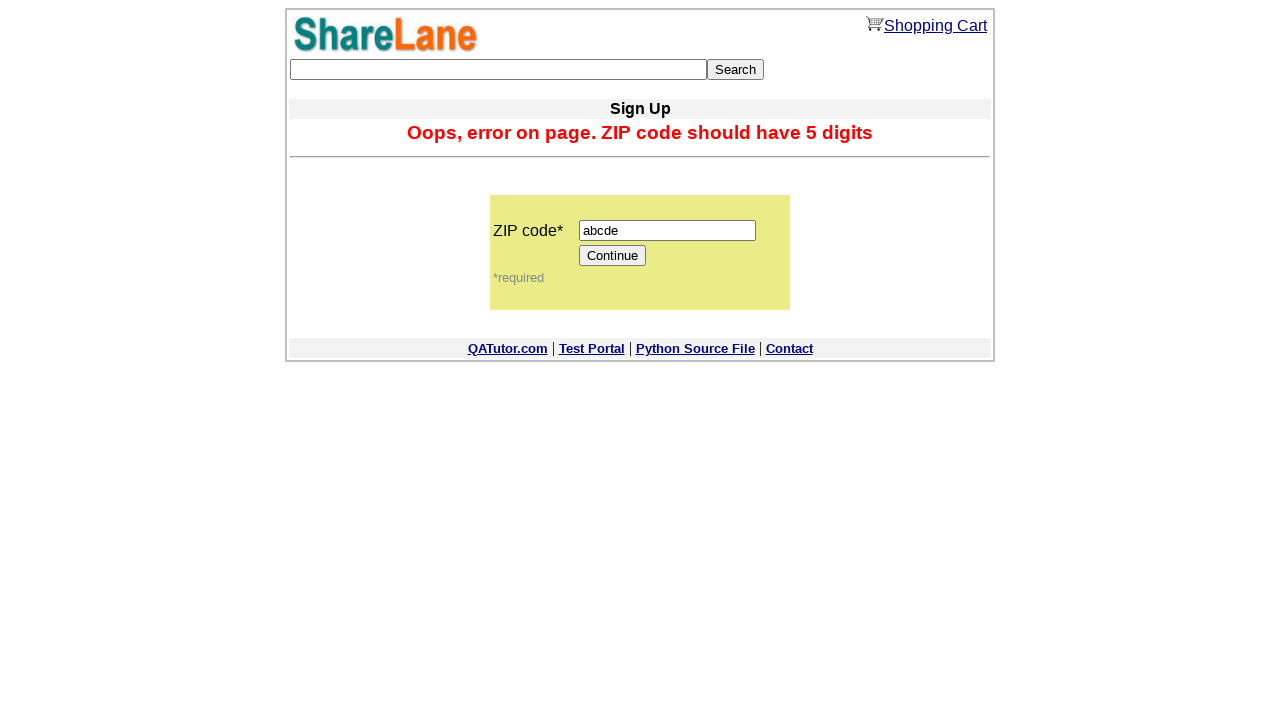

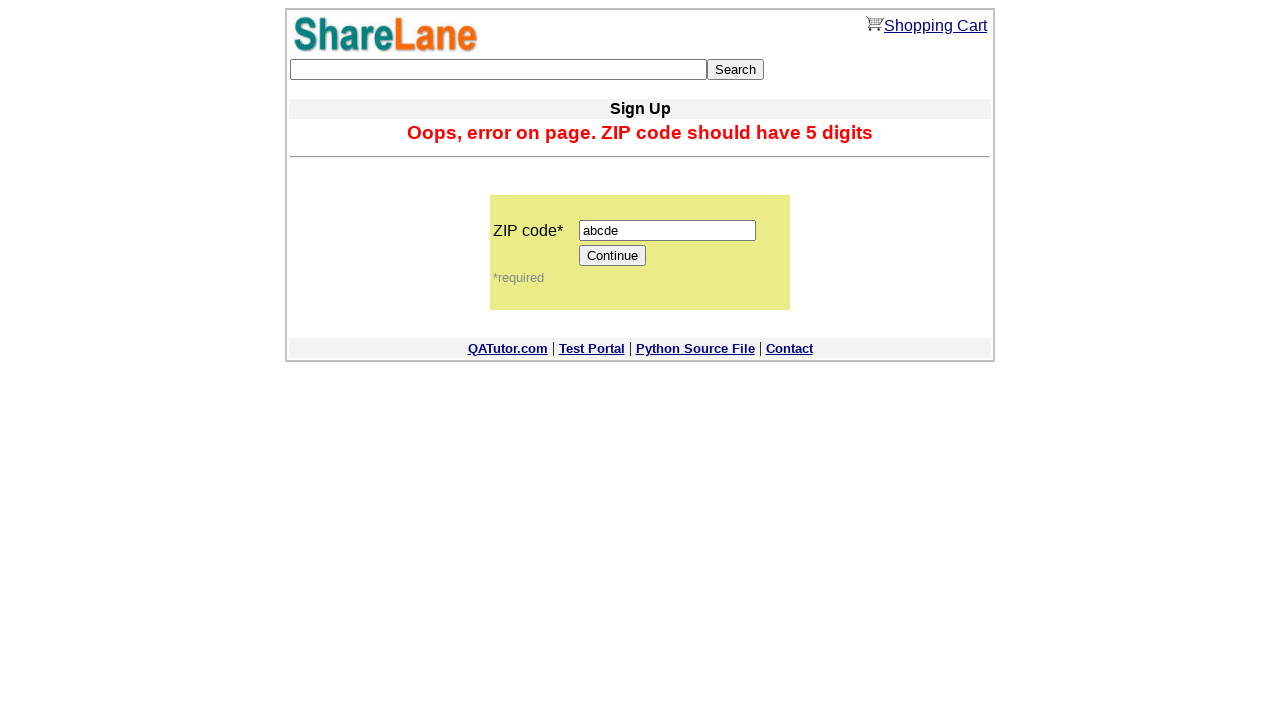